Tests the BrowserStack demo e-commerce site by verifying the page loads correctly, checking that the first product is an iPhone 12, adding it to the cart, and verifying the cart contains the added item.

Starting URL: https://bstackdemo.com/

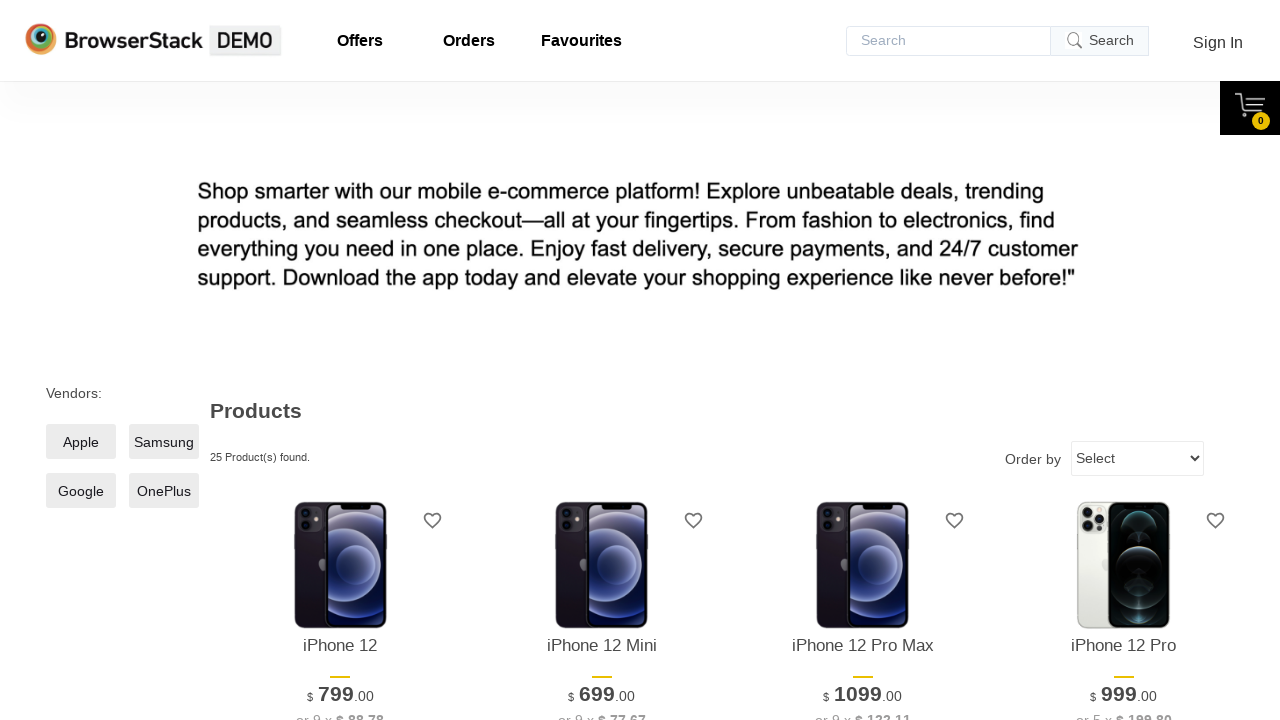

Waited for page to load and verified title contains 'StackDemo'
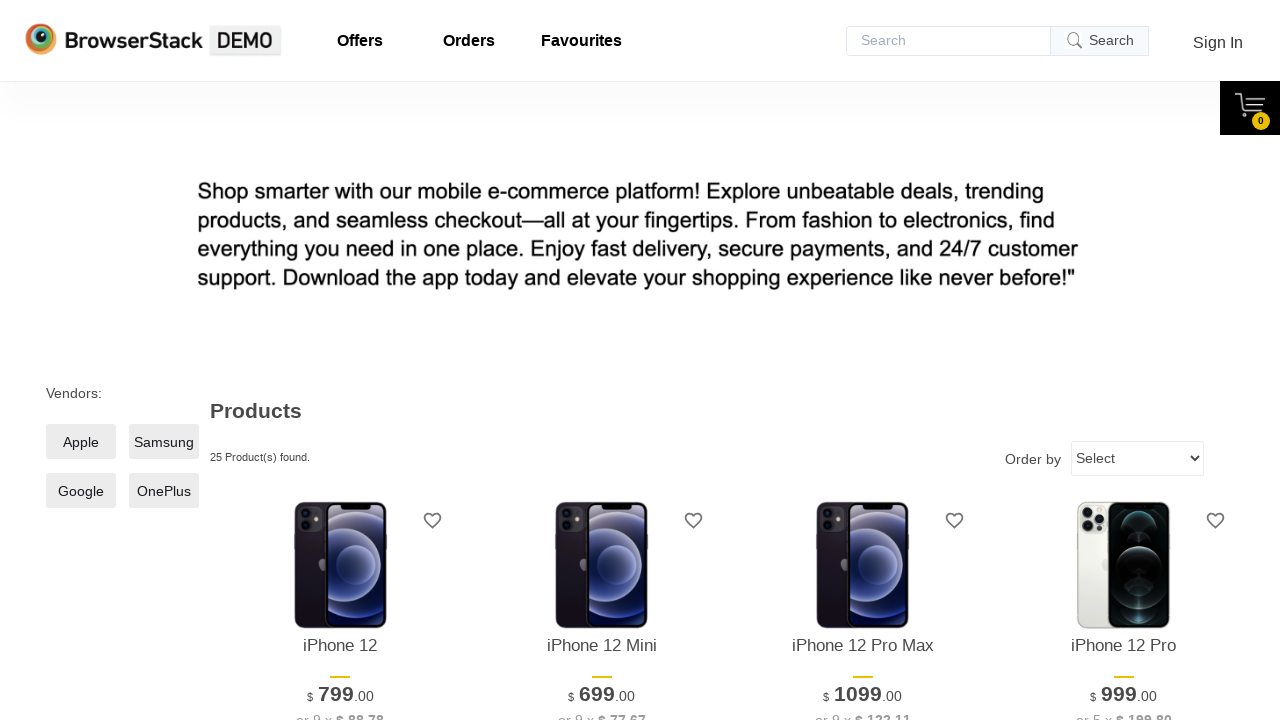

Located first product element
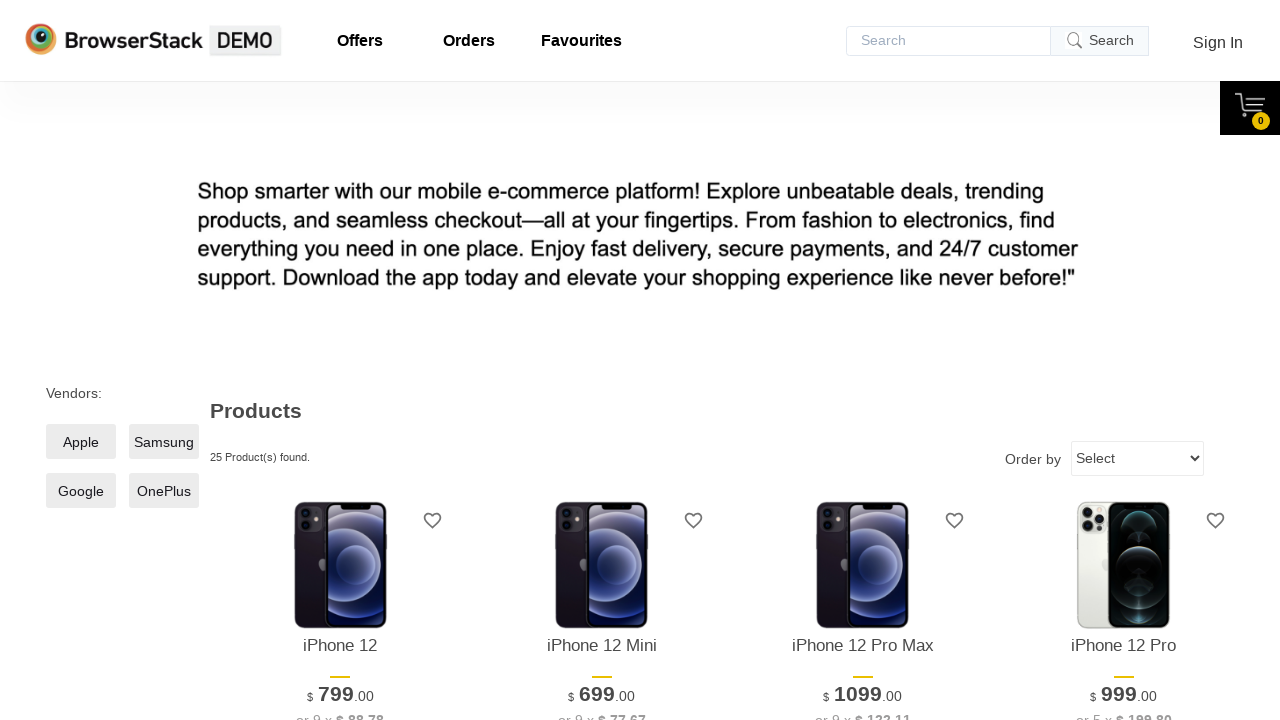

Retrieved first product text: iPhone 12
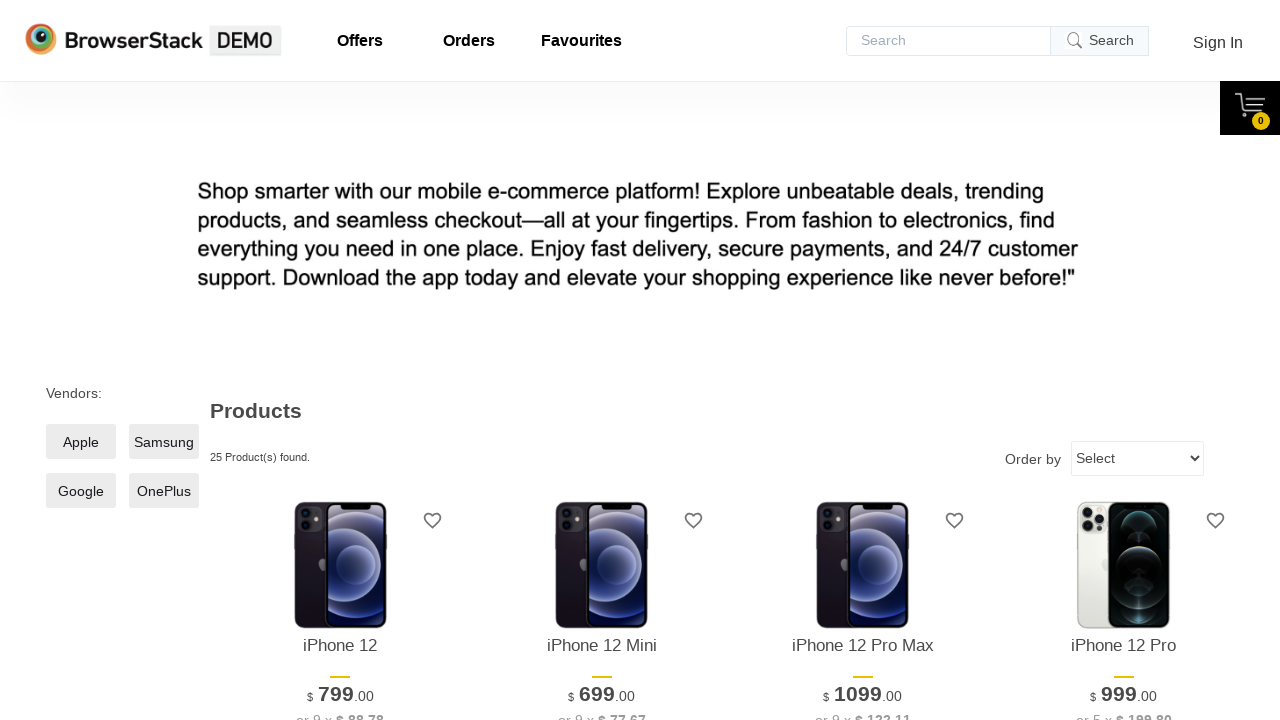

Verified first product is iPhone 12
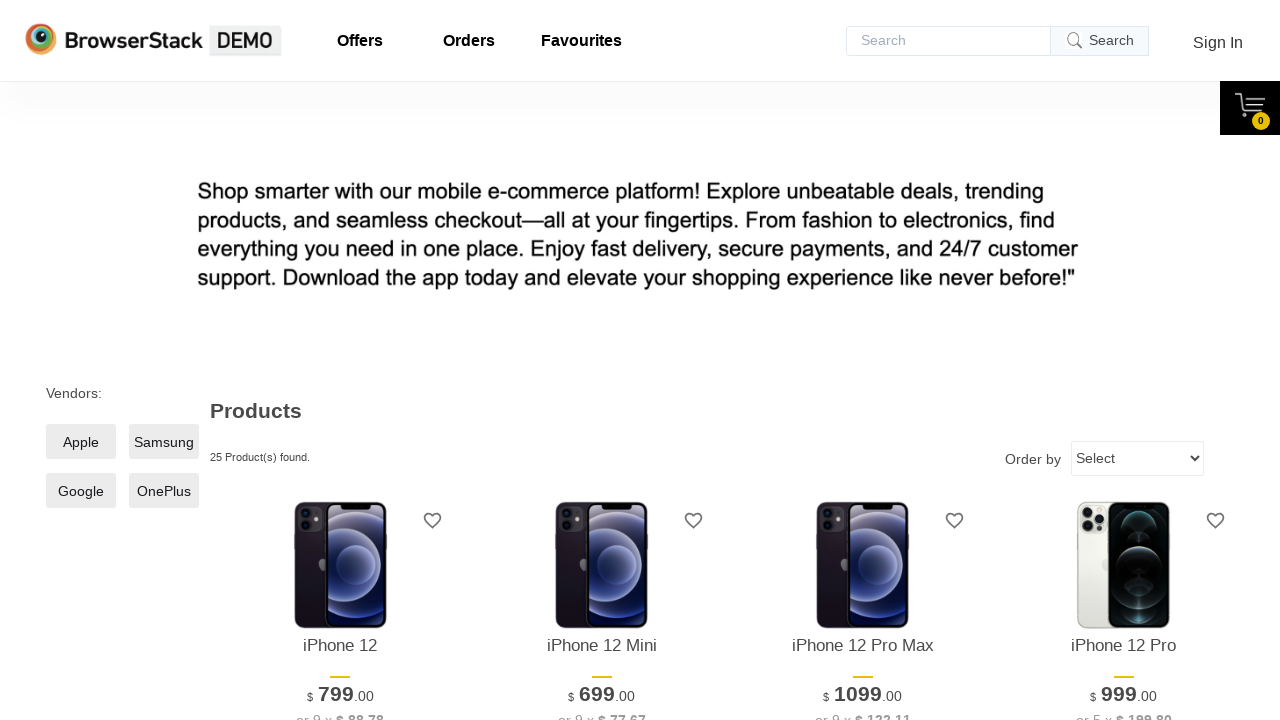

Located 'Add to cart' button for first product
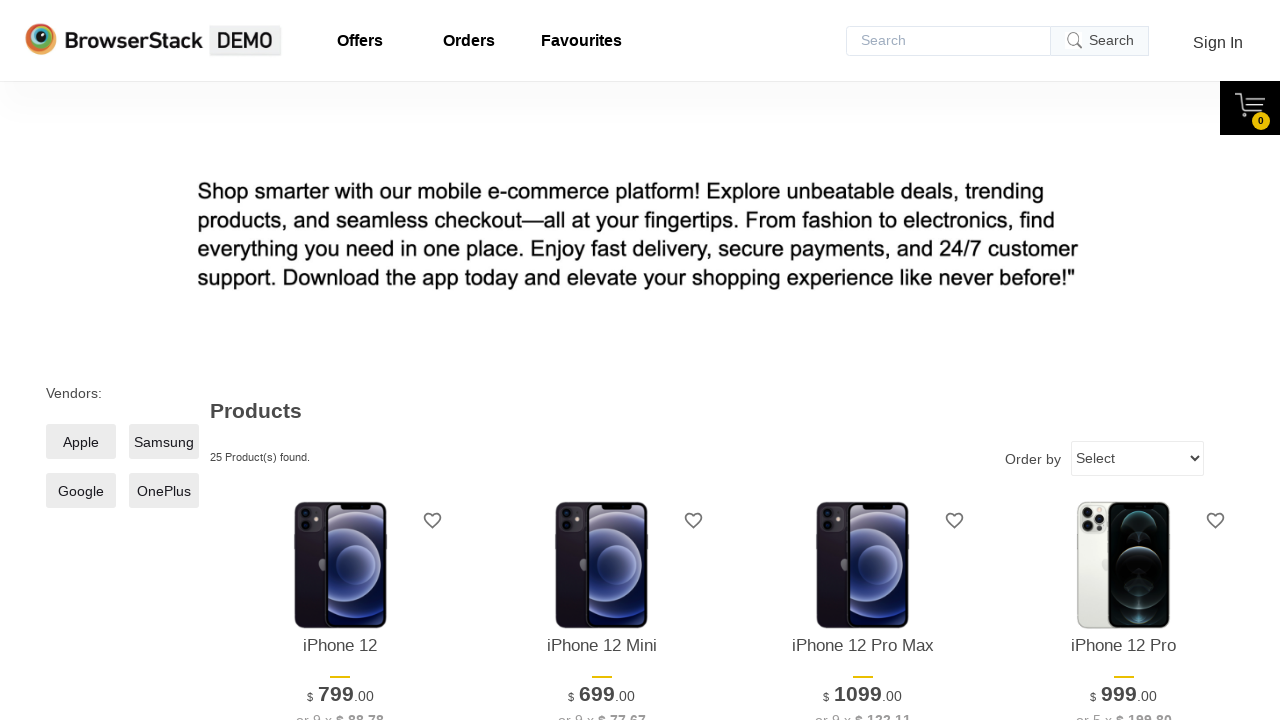

Clicked 'Add to cart' button for iPhone 12 at (340, 361) on xpath=//*[@id="1"]/div[4]
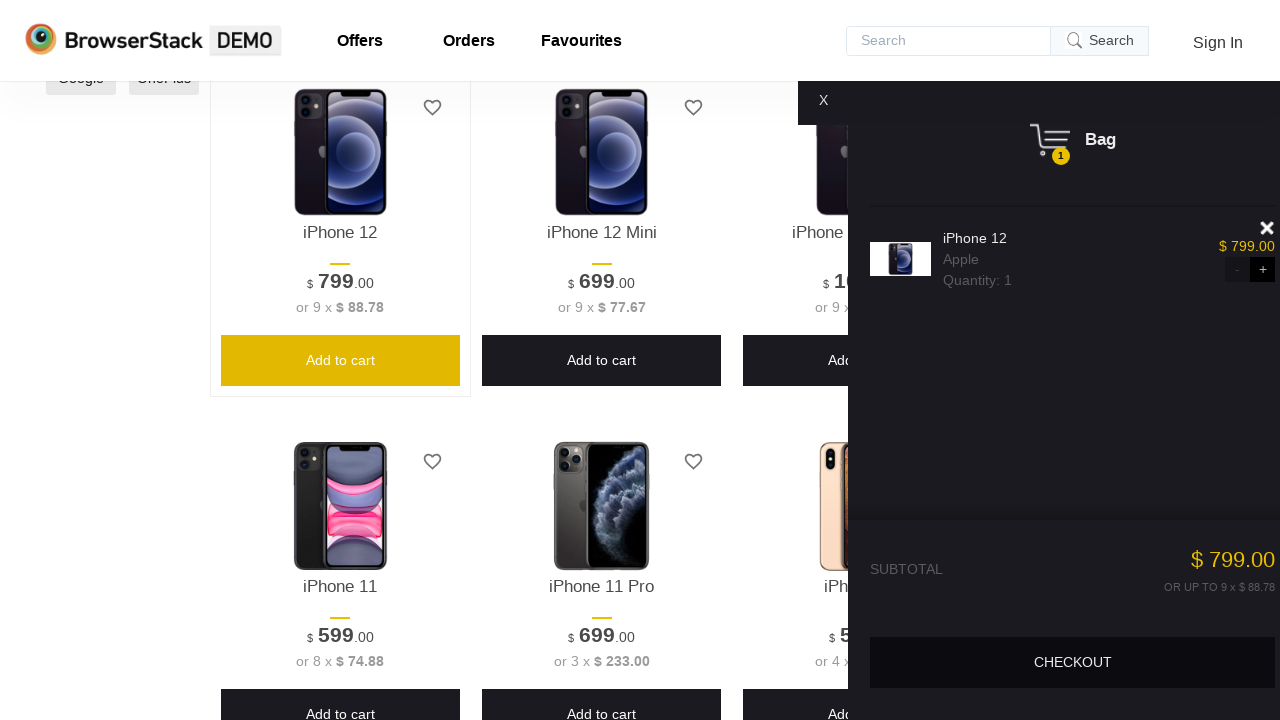

Cart panel opened and loaded
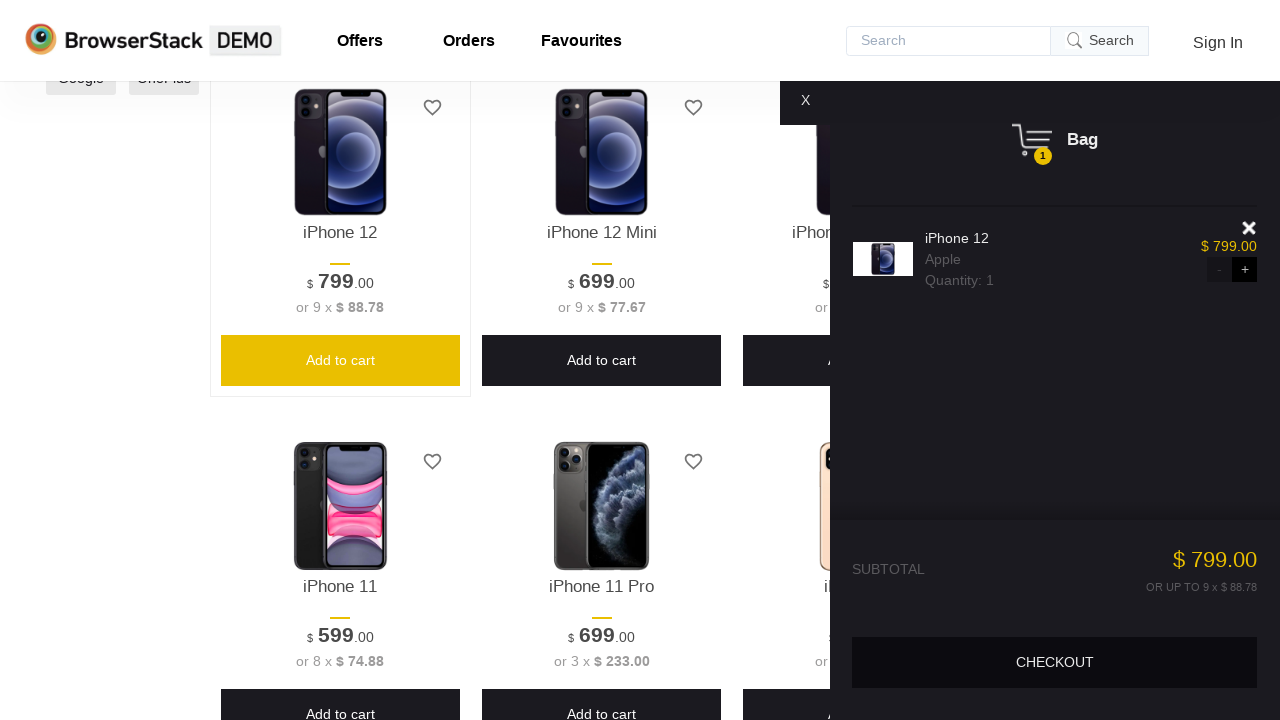

Located item in cart
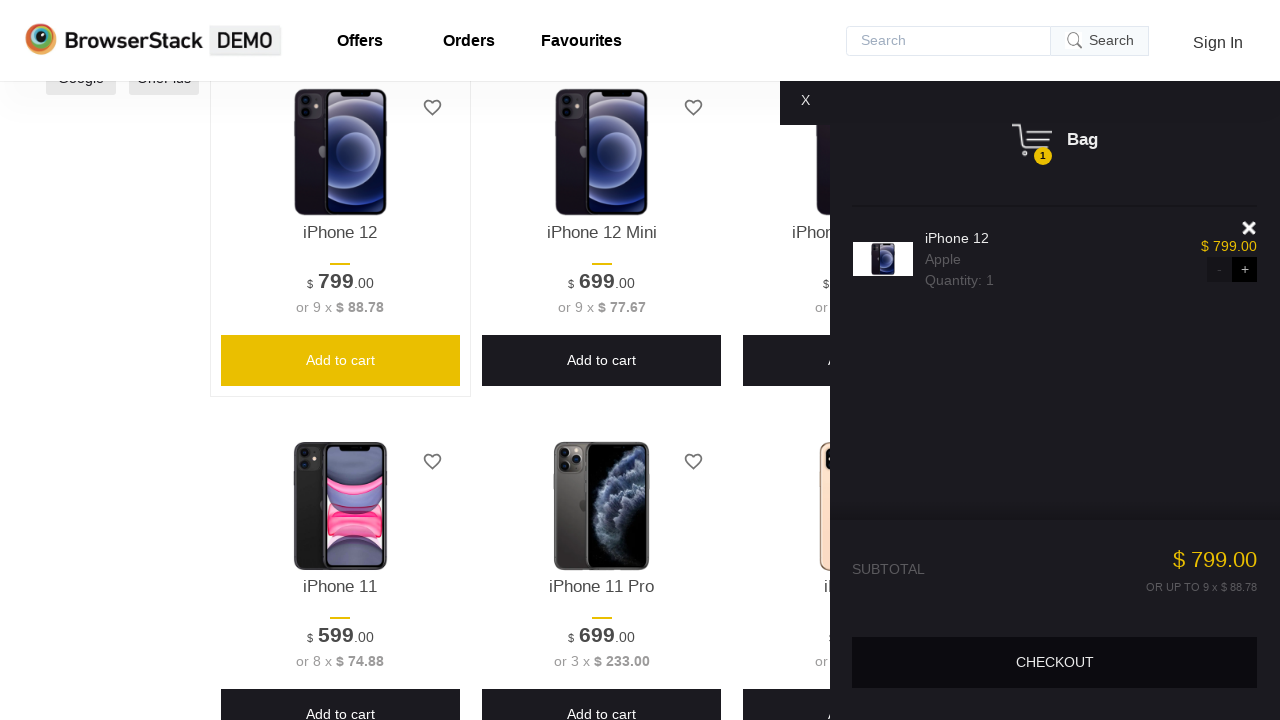

Retrieved item text from cart: iPhone 12
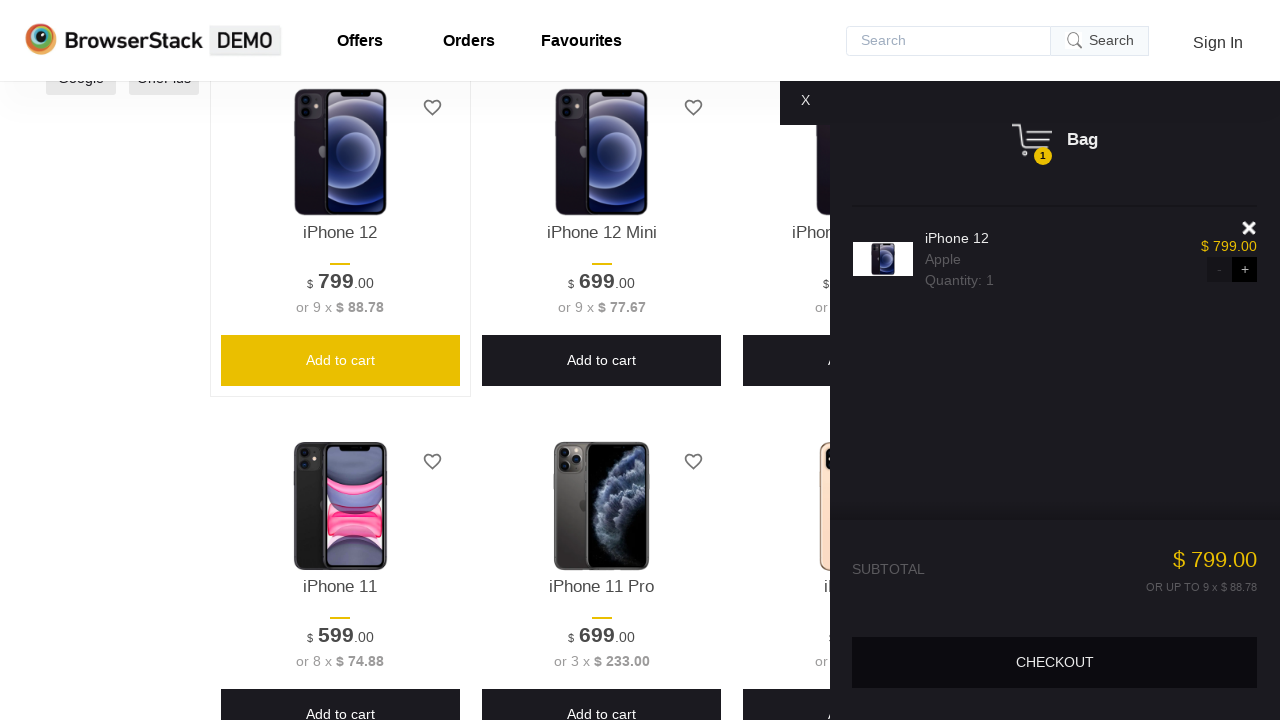

Verified cart contains the iPhone 12 that was added
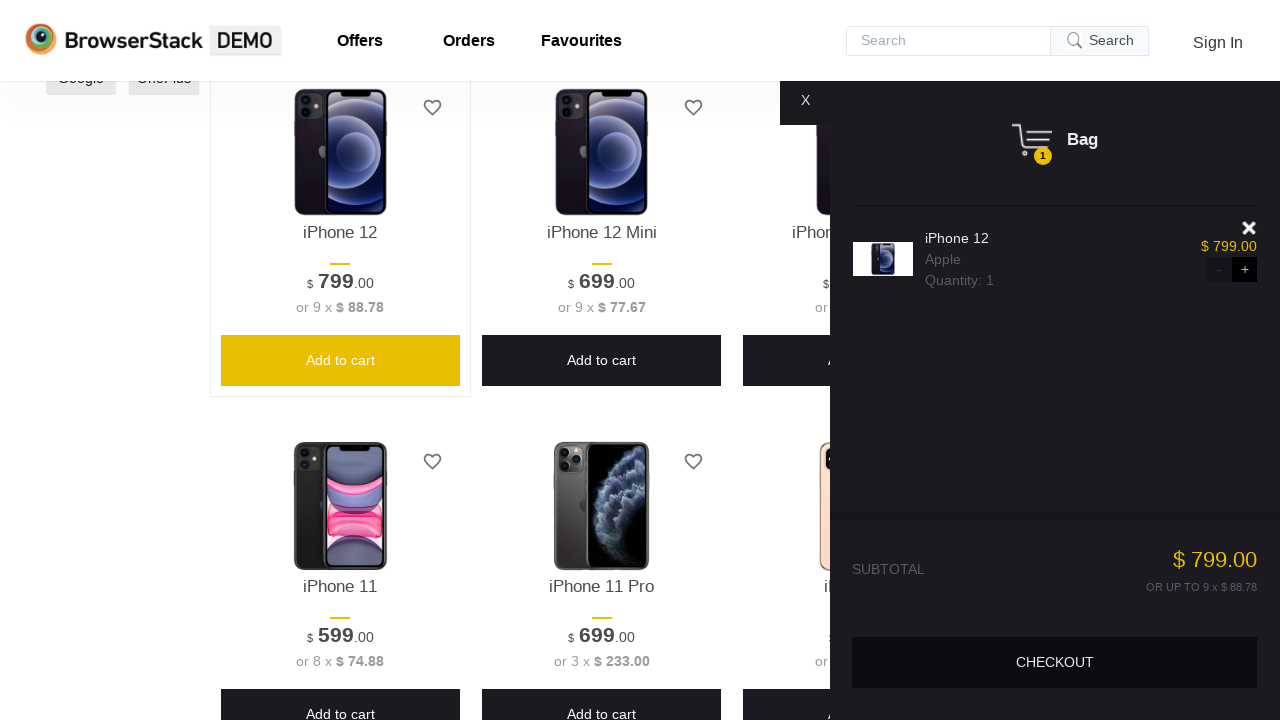

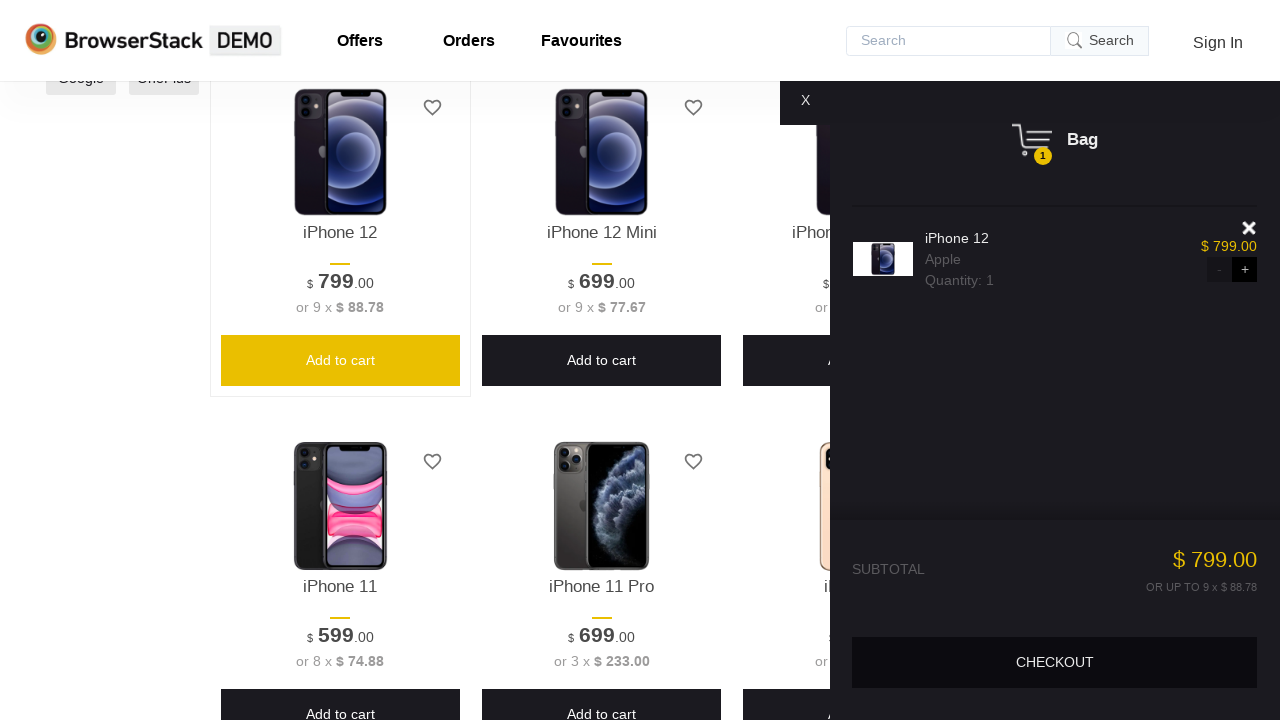